Tests a JavaScript info alert by clicking the alert button, verifying the alert text, and accepting it

Starting URL: http://the-internet.herokuapp.com/javascript_alerts

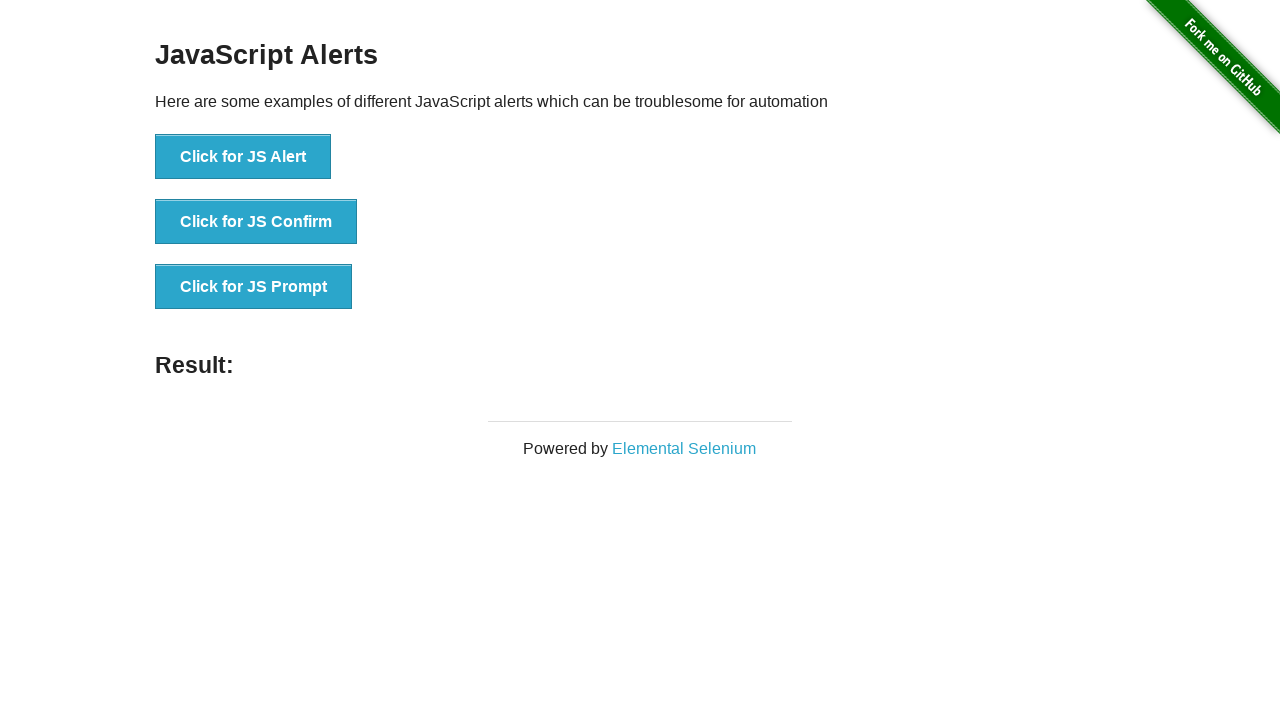

Clicked the JavaScript alert button at (243, 157) on button[onclick='jsAlert()']
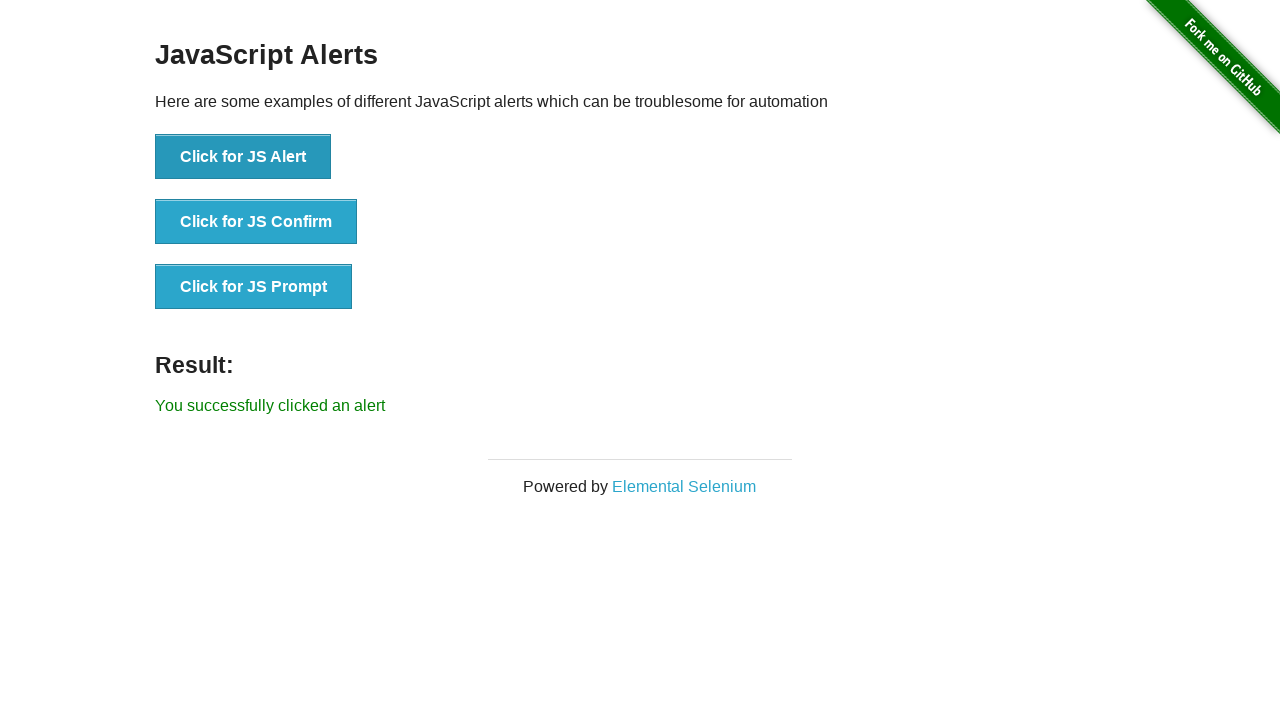

Set up dialog handler to accept alert
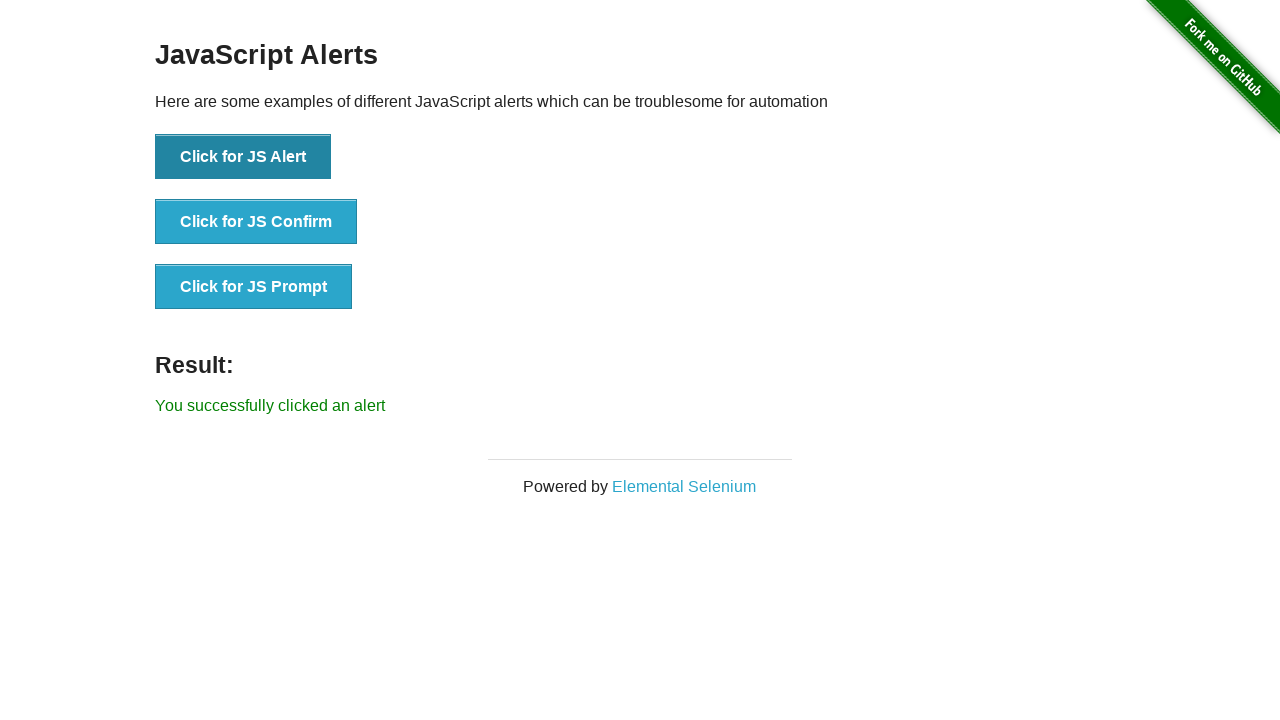

Alert was accepted and result element appeared
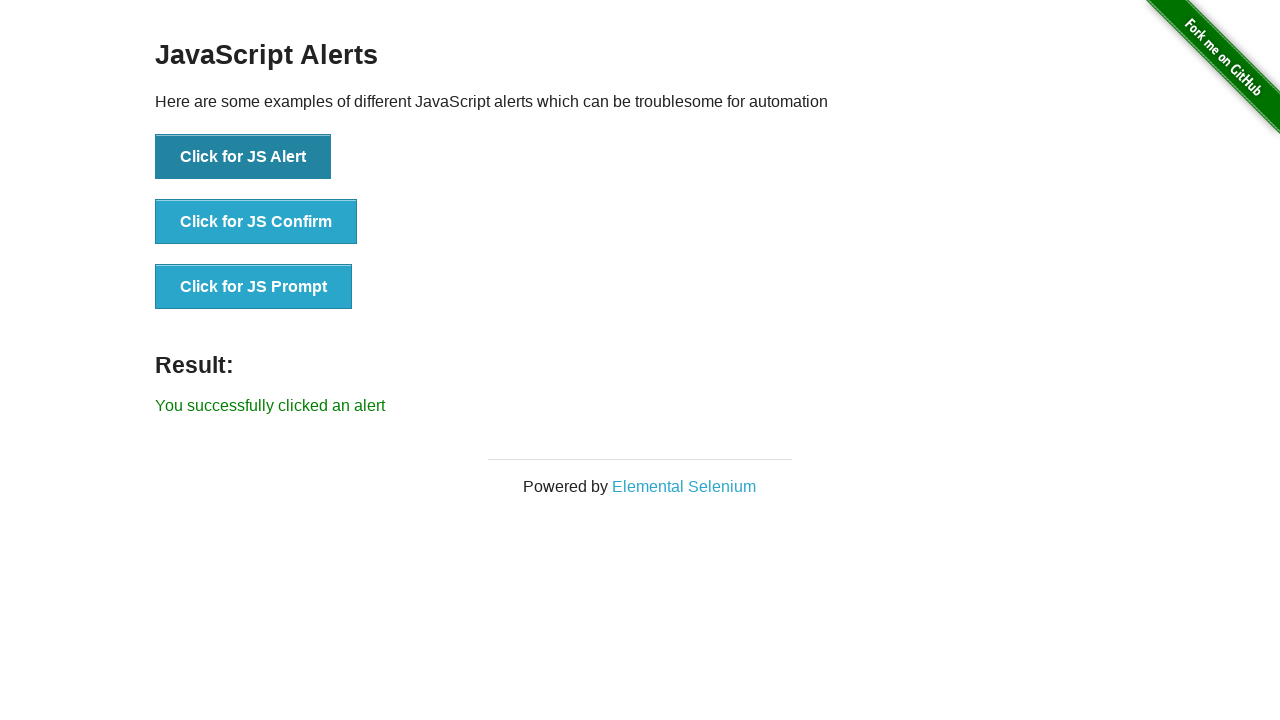

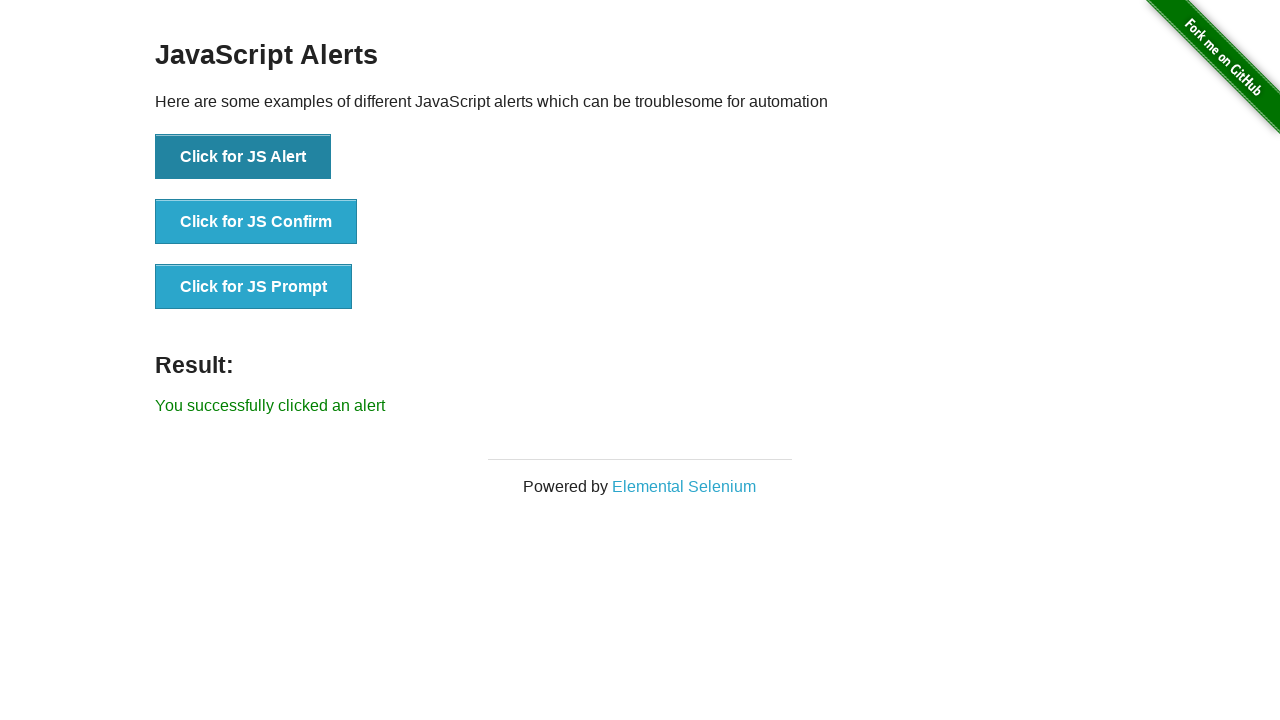